Tests different click types (single click, double click, and right click) on various buttons

Starting URL: https://sahitest.com/demo/clicks.htm

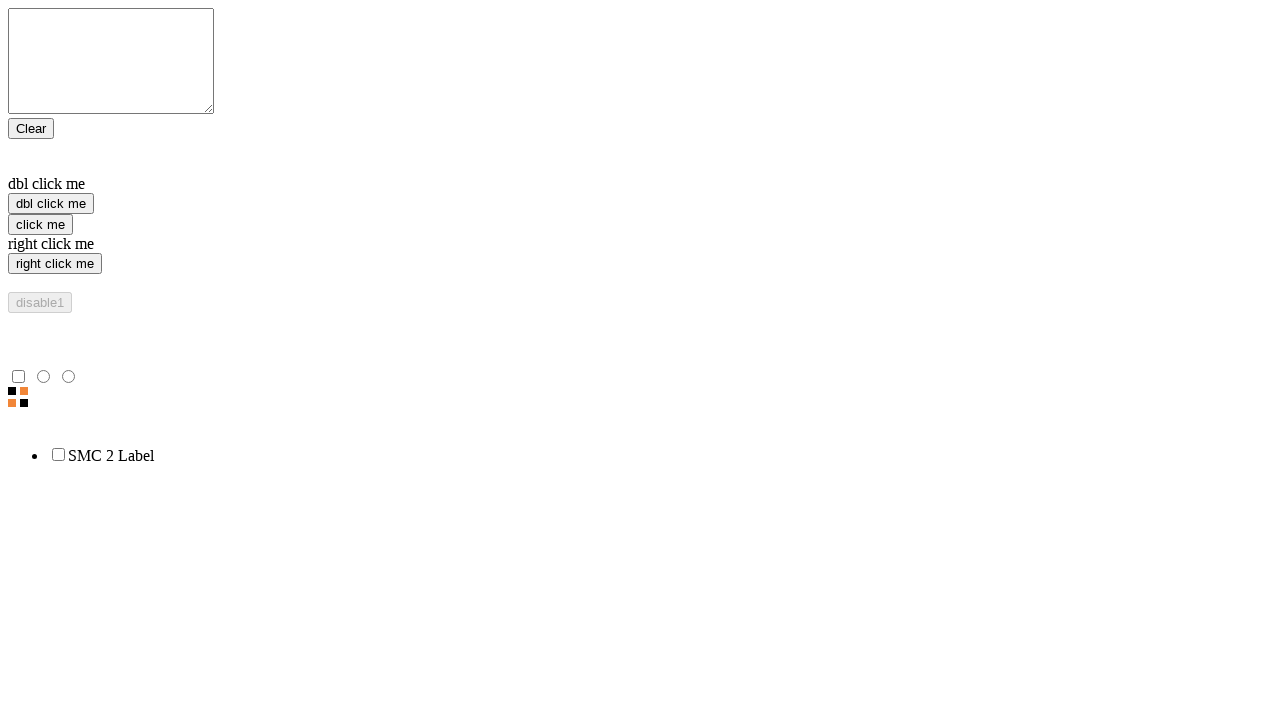

Located single click button element
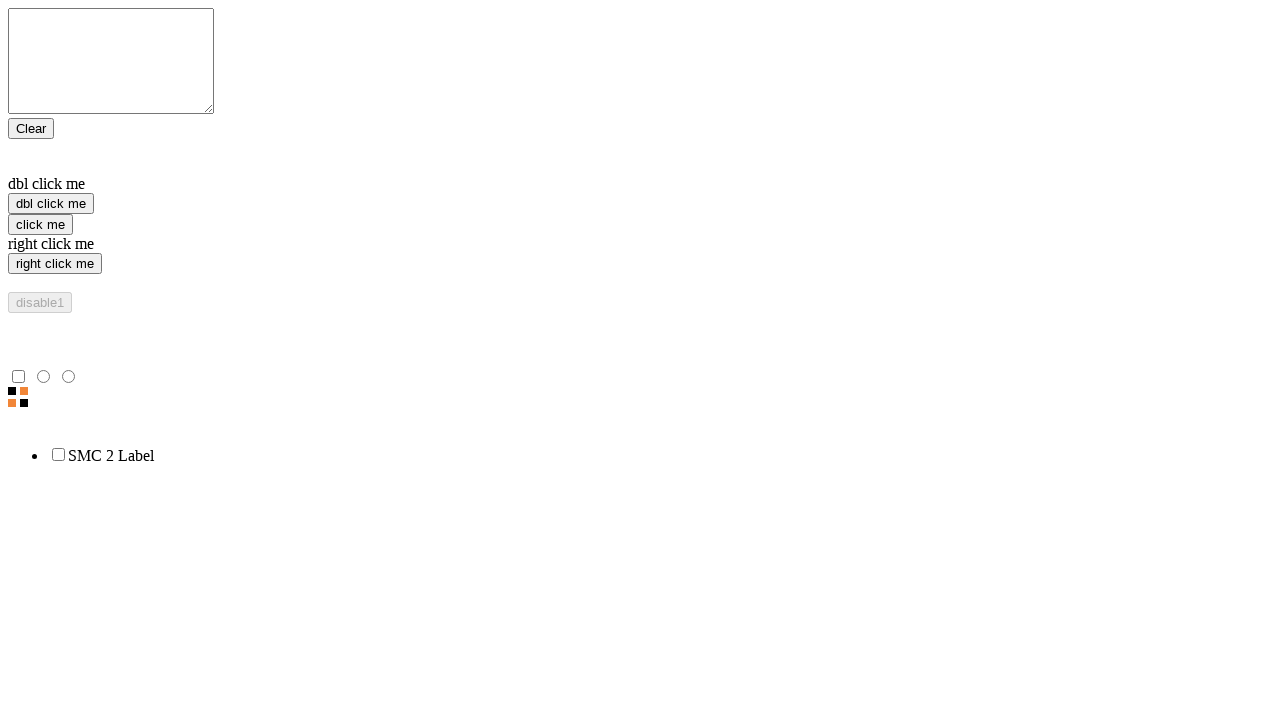

Located double click button element
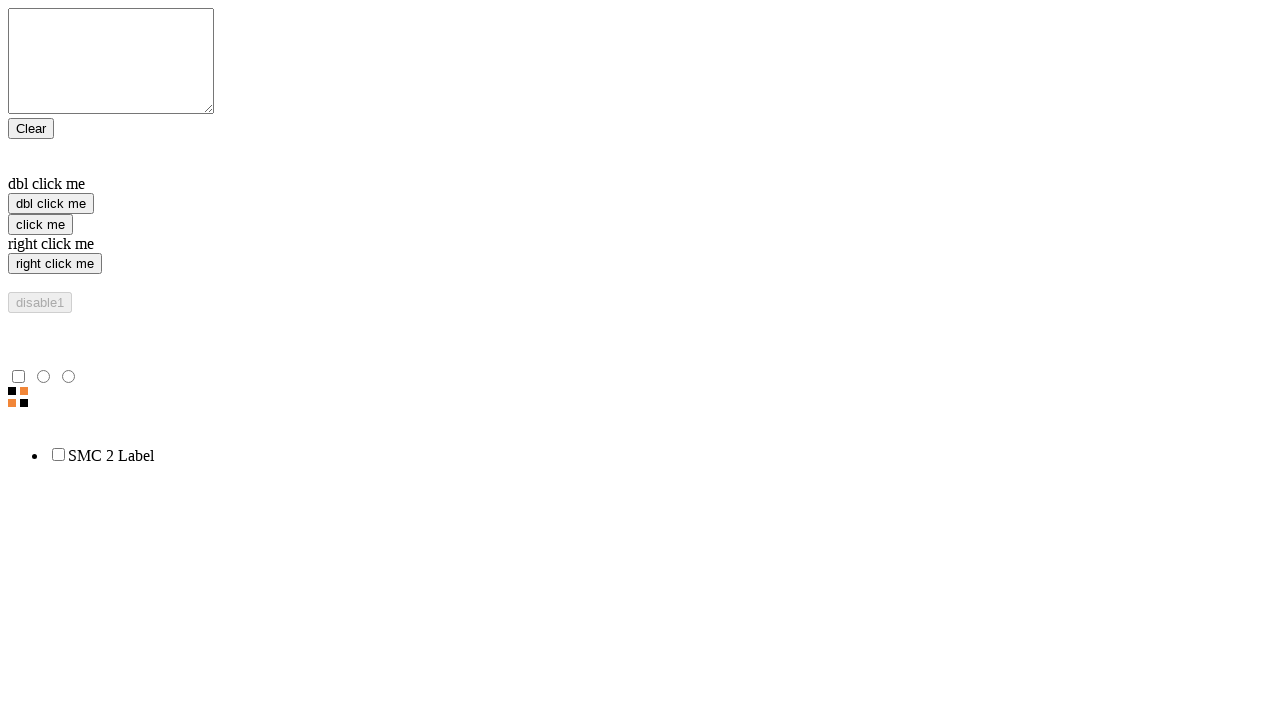

Located right click button element
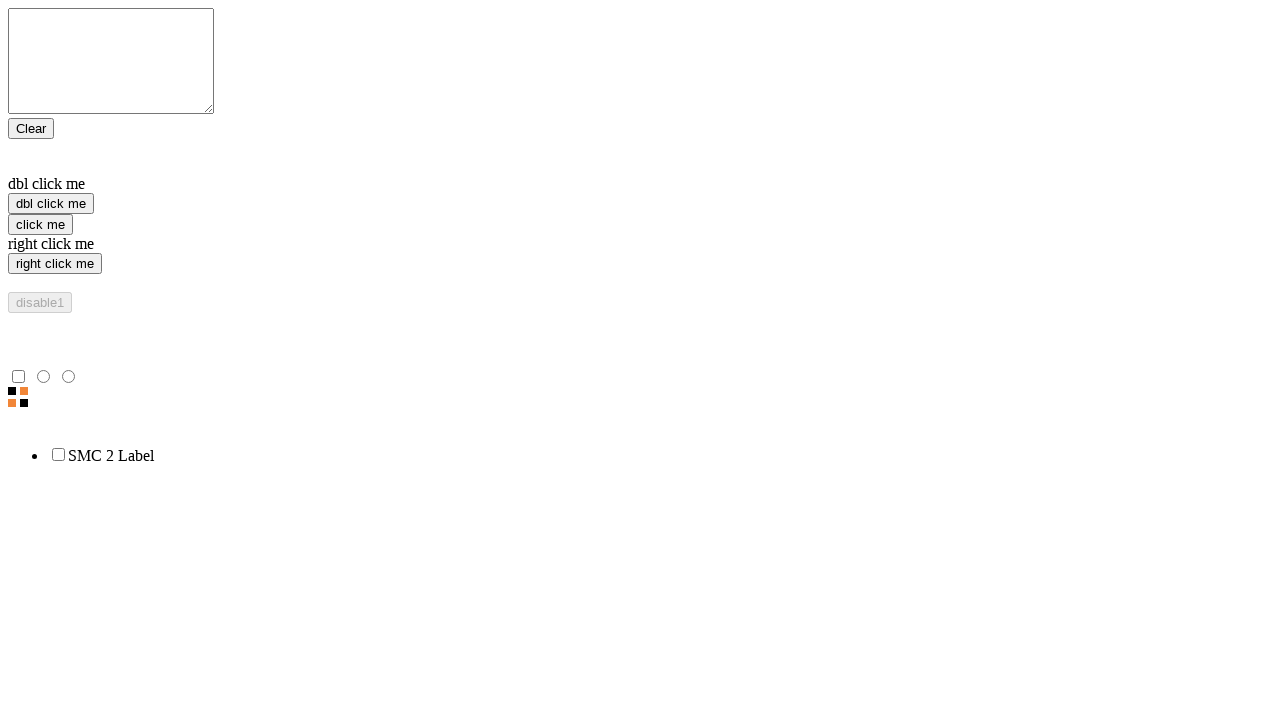

Performed single click on 'click me' button at (40, 224) on xpath=//input[@value='click me']
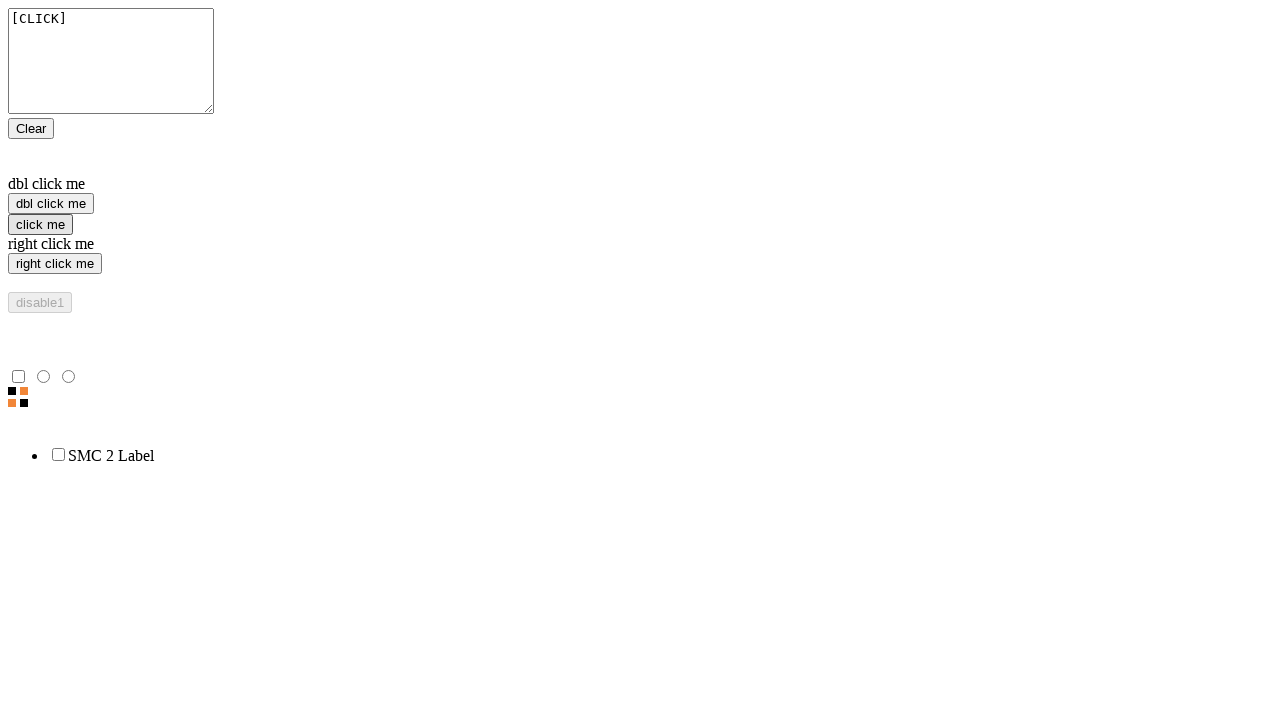

Performed right click on 'right click me' button at (55, 264) on xpath=//input[@value='right click me']
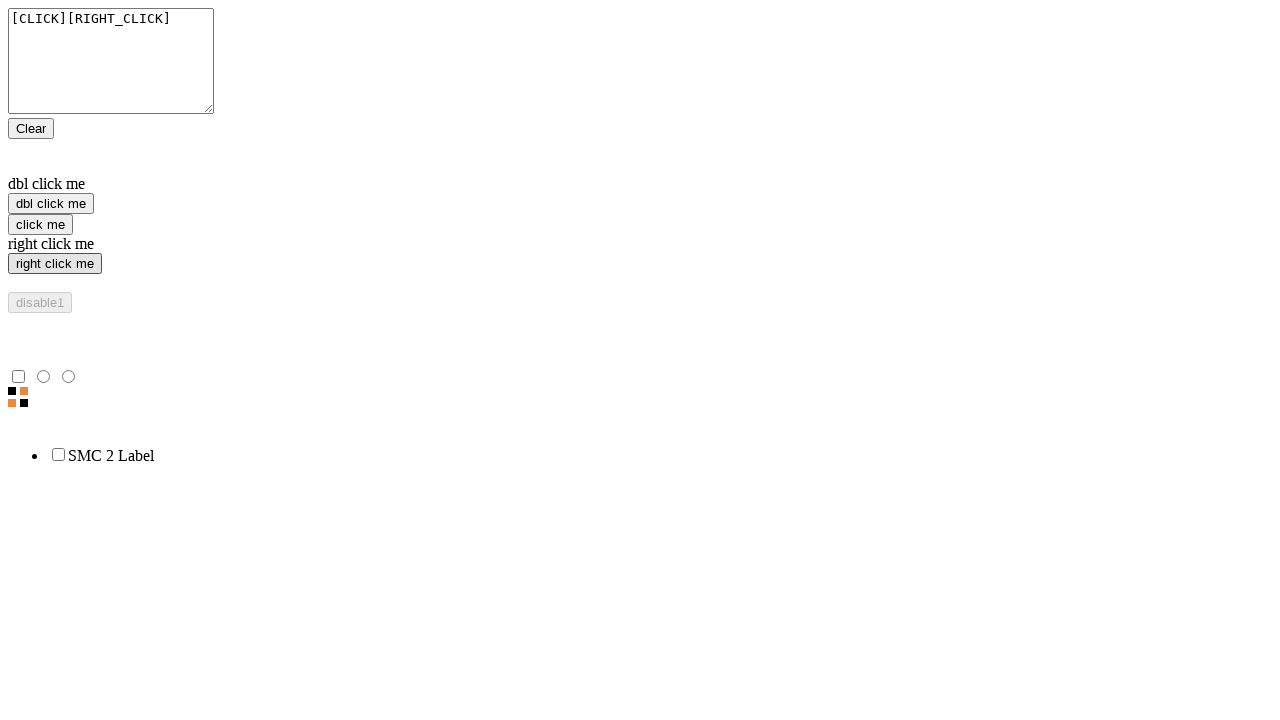

Performed double click on 'dbl click me' button at (51, 204) on xpath=//input[@value='dbl click me']
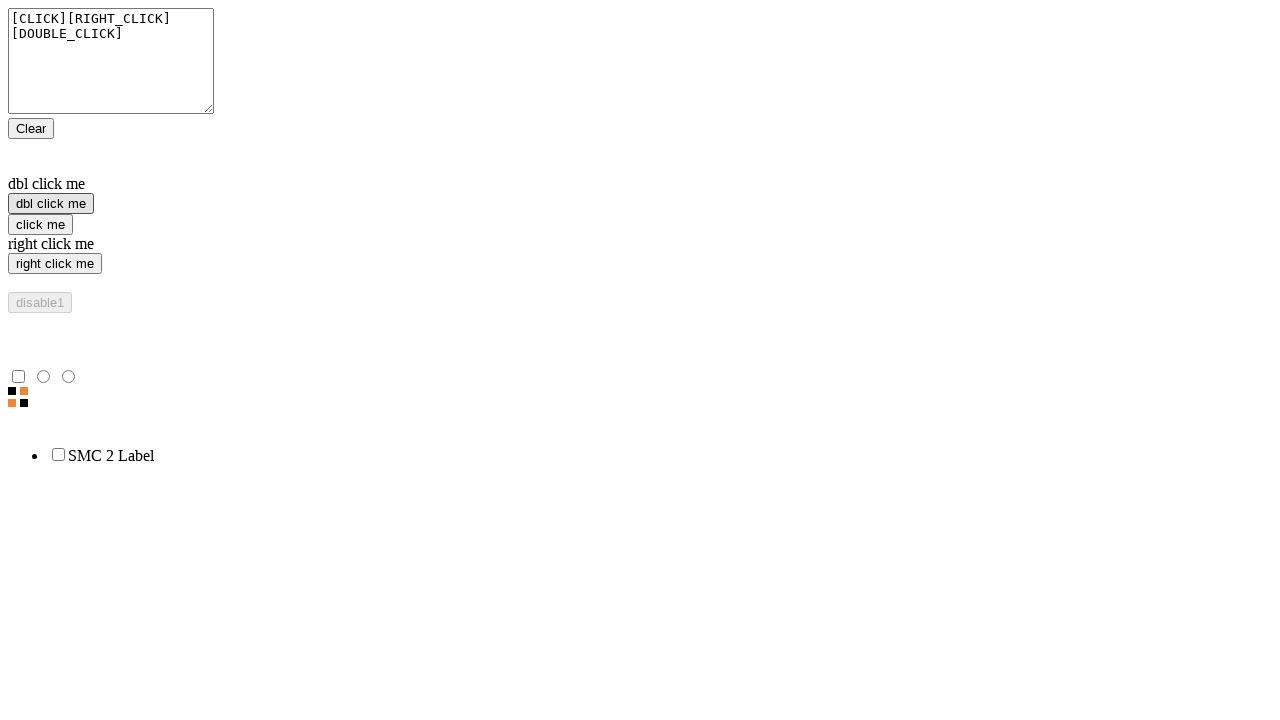

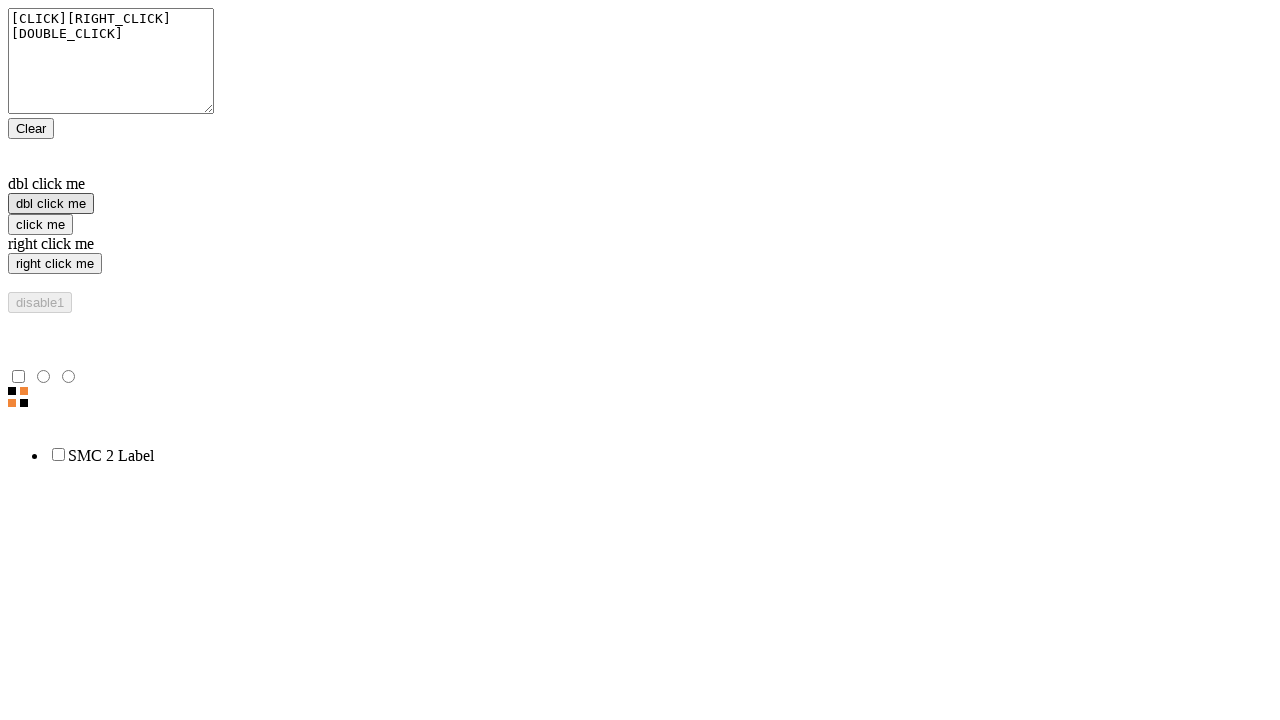